Tests JavaScript scrolling functionality by scrolling the page window vertically and then scrolling within a specific table element with fixed header.

Starting URL: https://rahulshettyacademy.com/AutomationPractice/

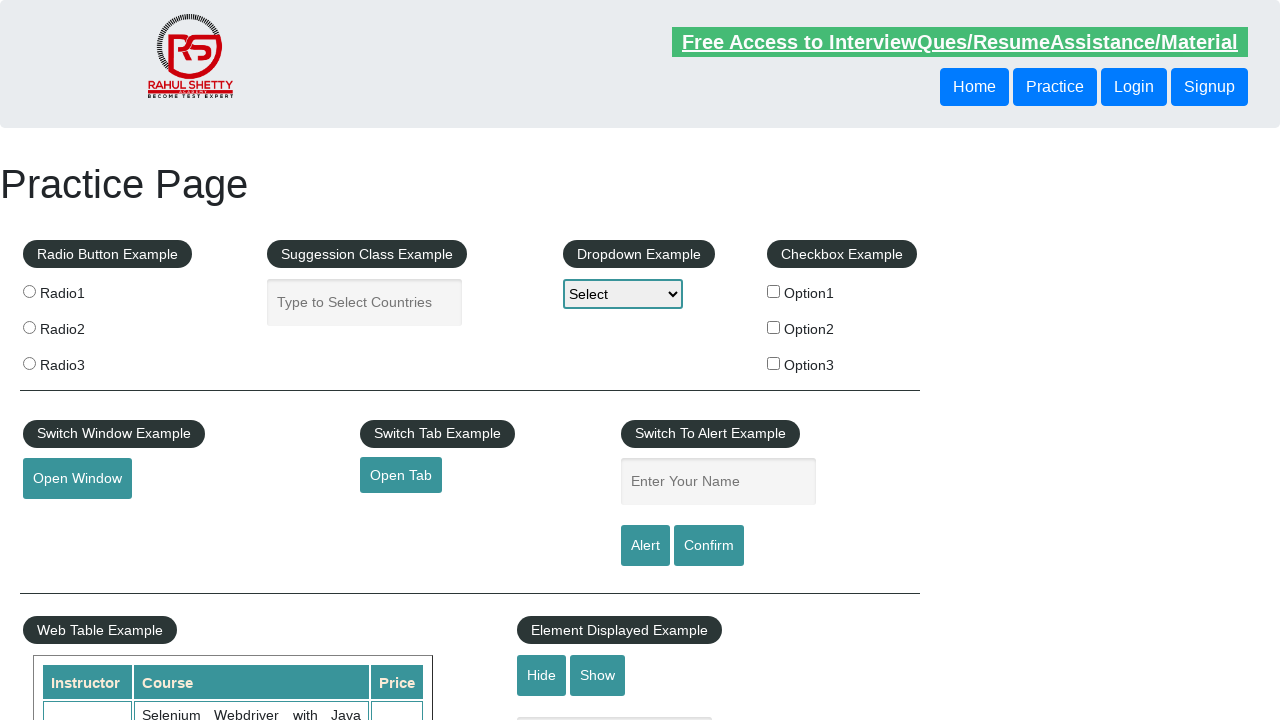

Scrolled page window vertically down by 550 pixels
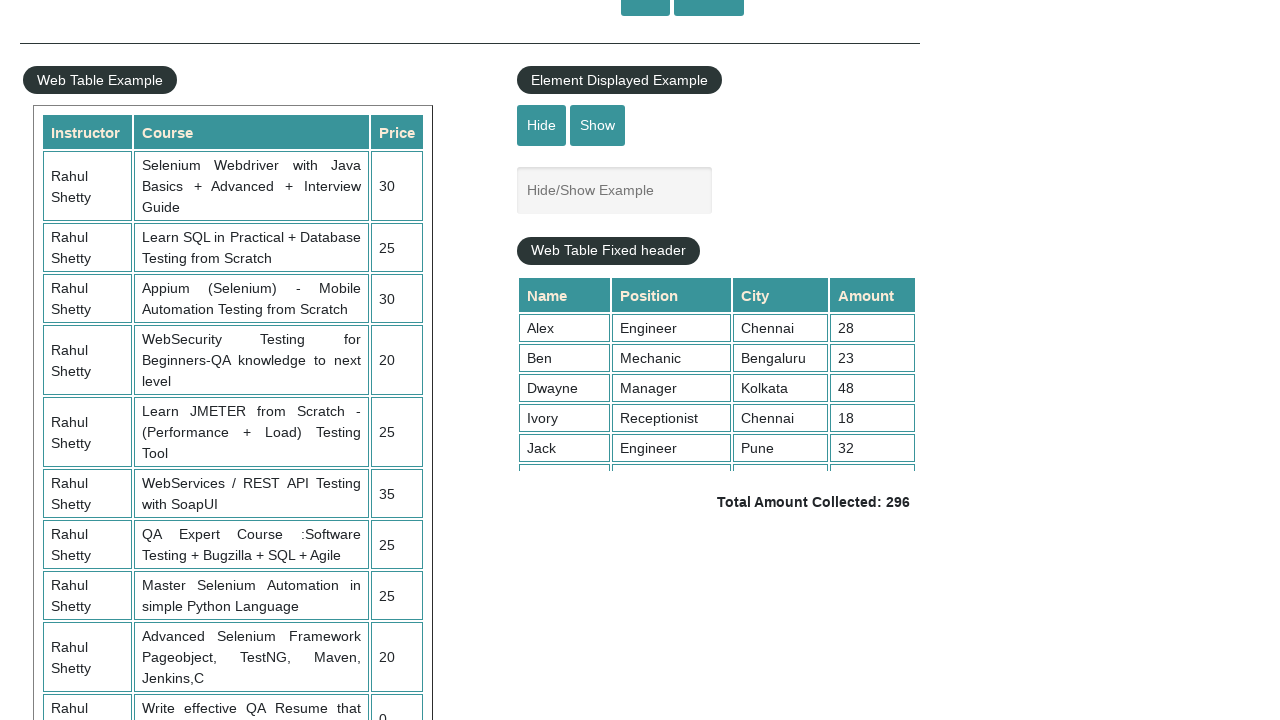

Waited 1000ms to observe the page scroll
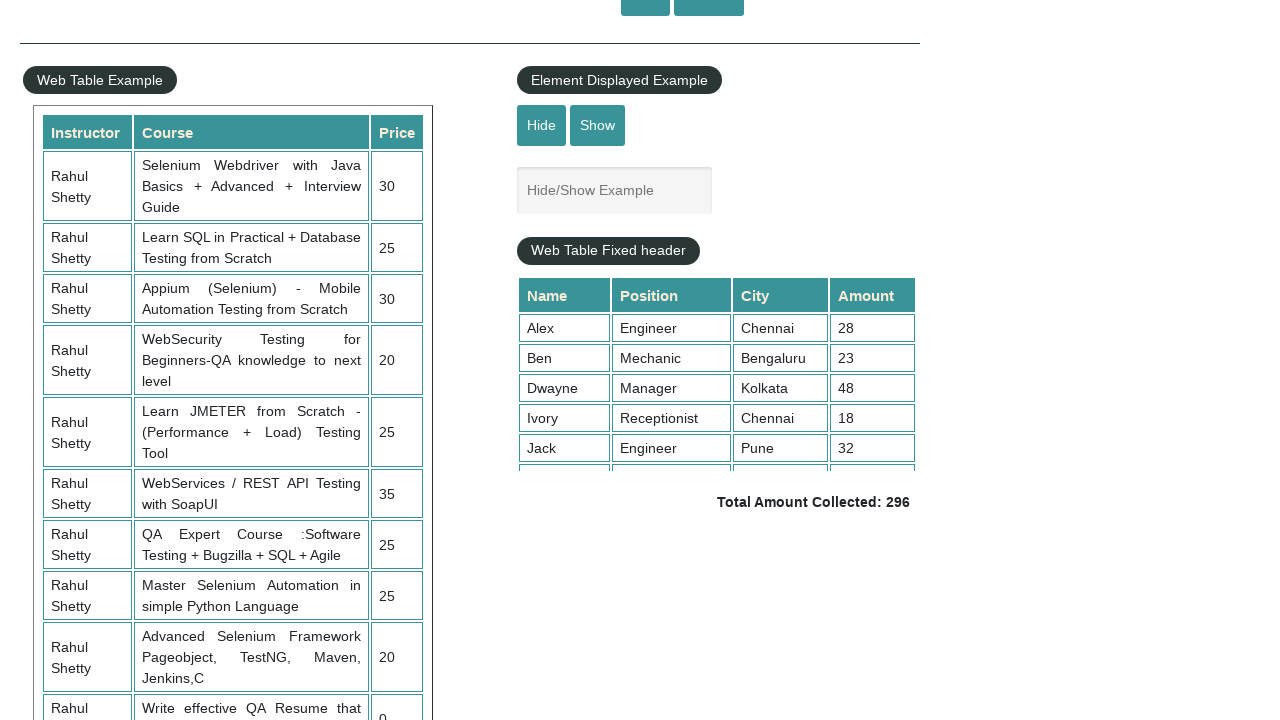

Scrolled table element with fixed header to position 5000
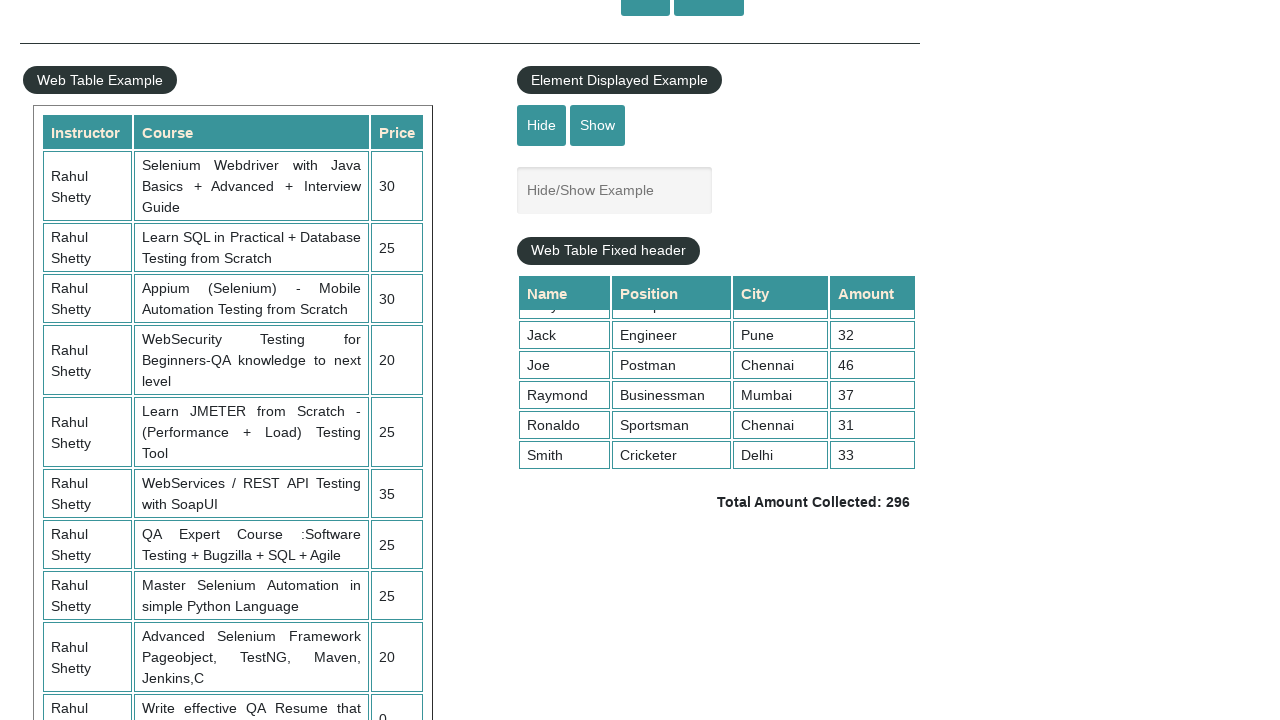

Waited 1000ms to observe the table scroll
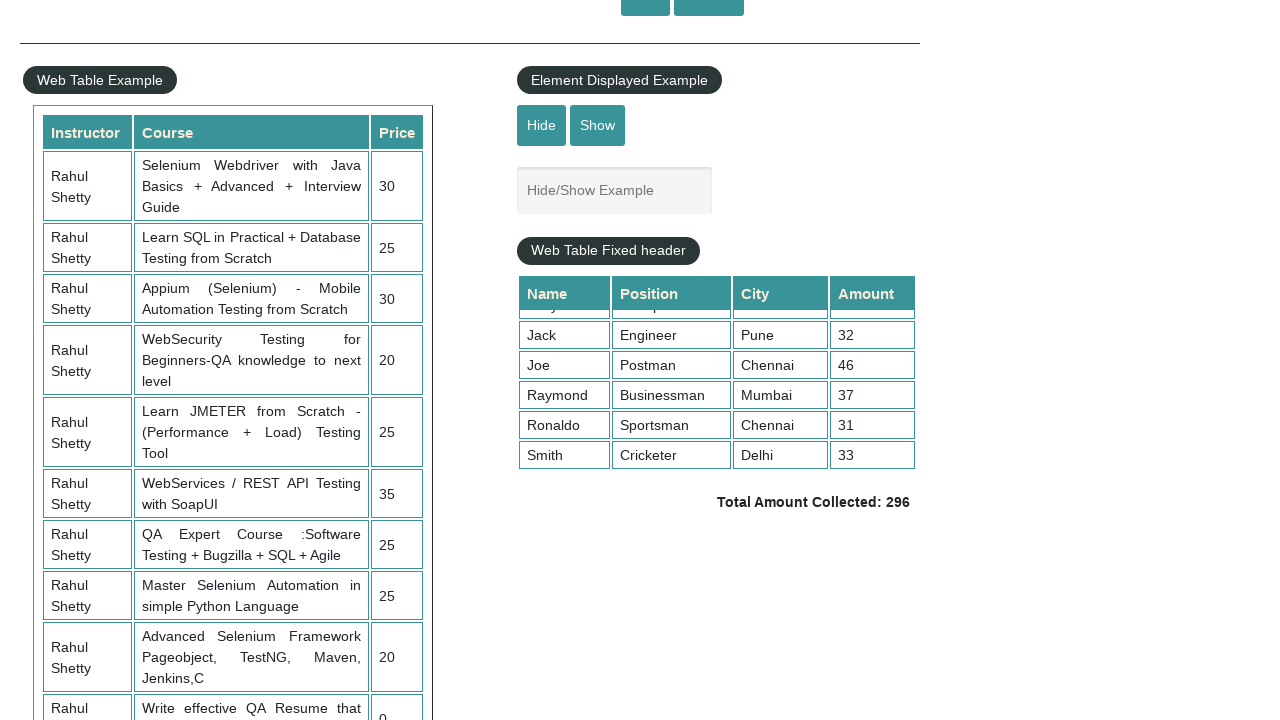

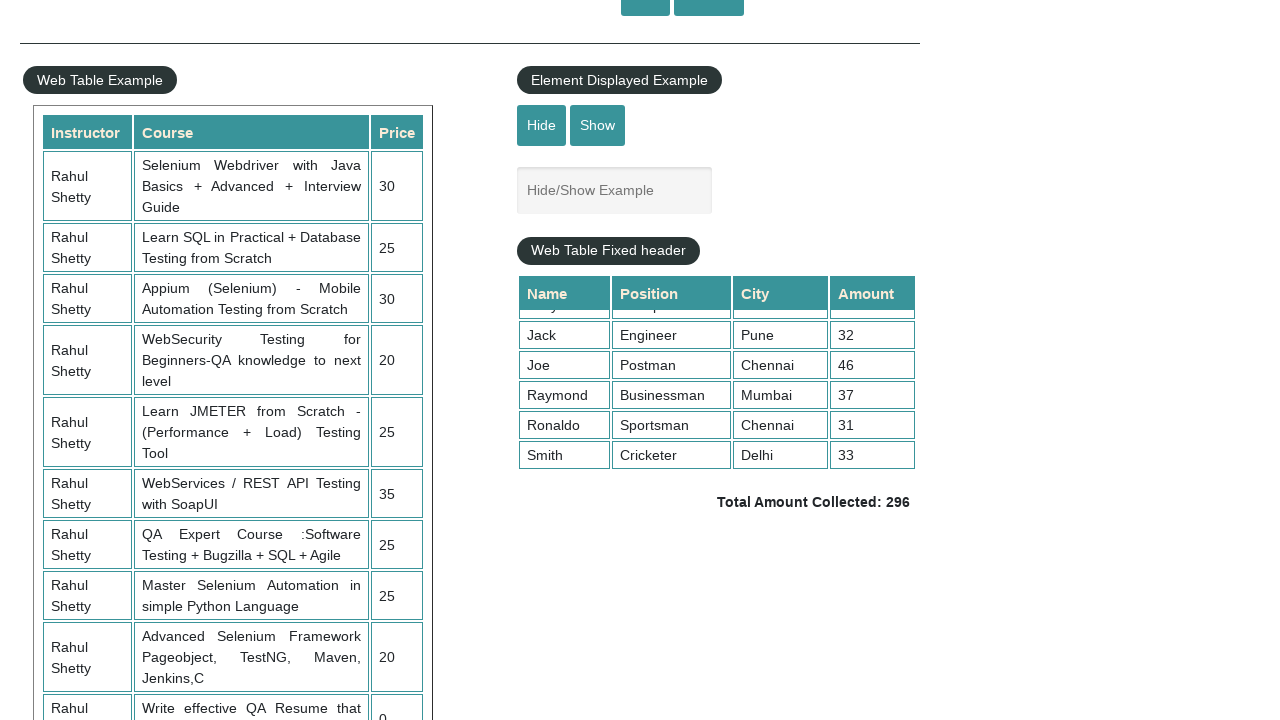